Tests JavaScript confirm alert by triggering it and dismissing (canceling) the confirmation dialog

Starting URL: https://the-internet.herokuapp.com/javascript_alerts

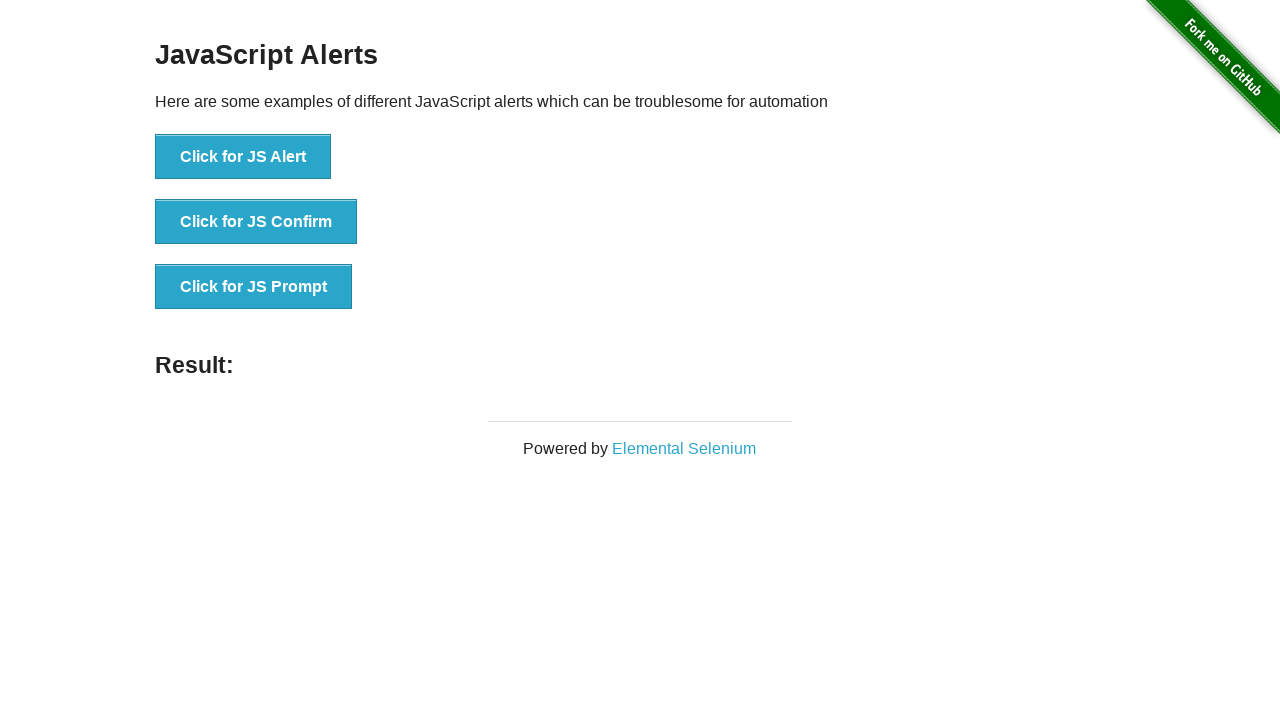

Clicked button to trigger JavaScript confirm dialog at (256, 222) on xpath=//button[text()='Click for JS Confirm']
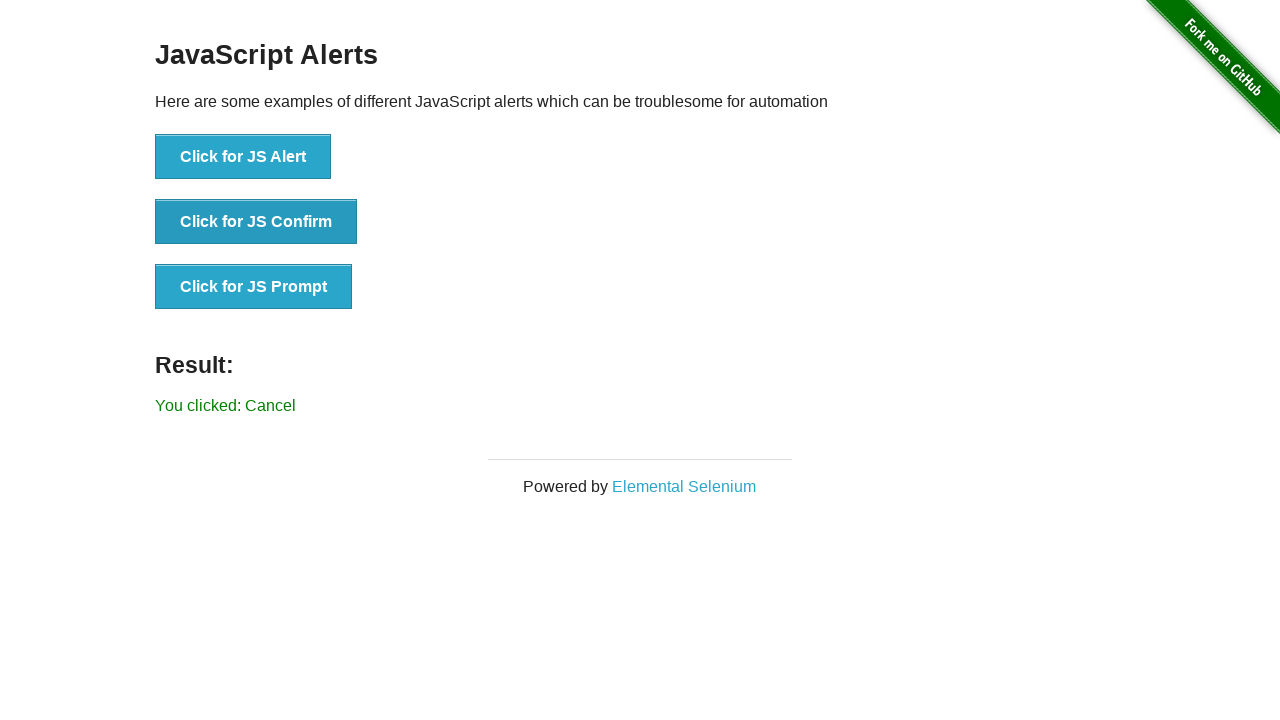

Registered dialog handler to dismiss the confirm dialog
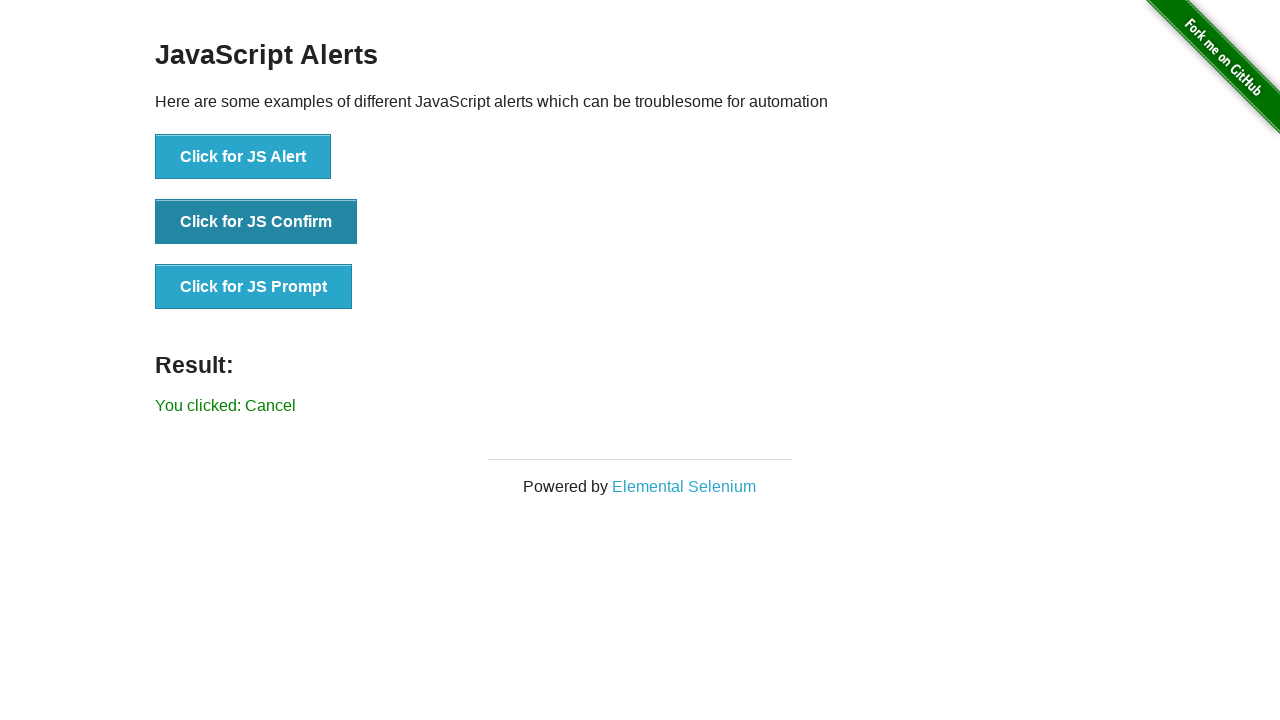

Verified result text is displayed after dismissing confirm dialog
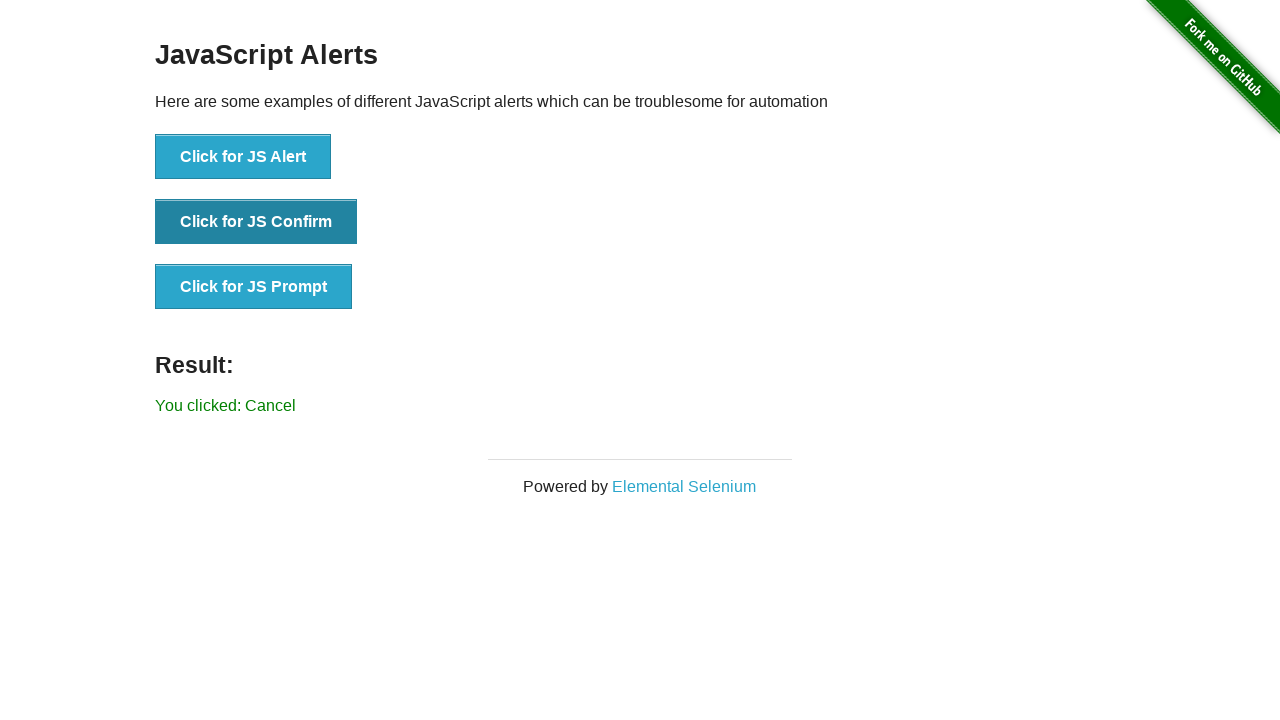

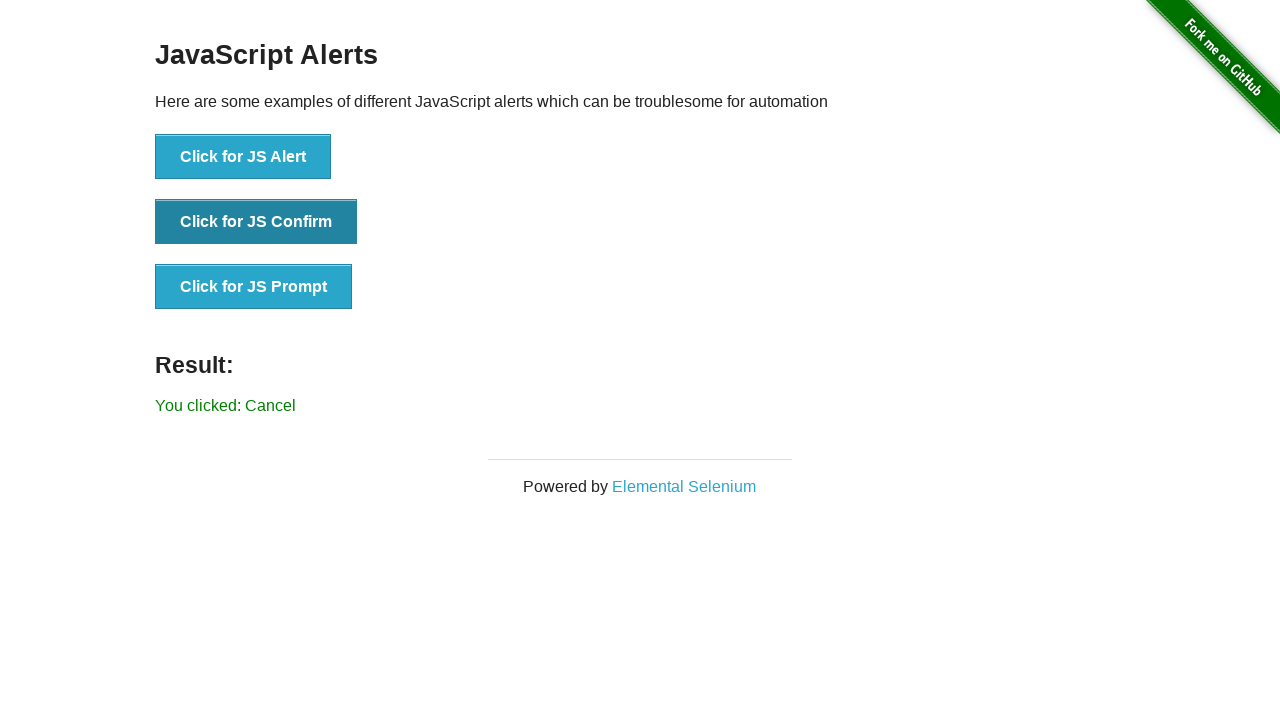